Tests download files page by navigating to it, filling a textarea, and clicking Home link

Starting URL: https://testautomationpractice.blogspot.com/

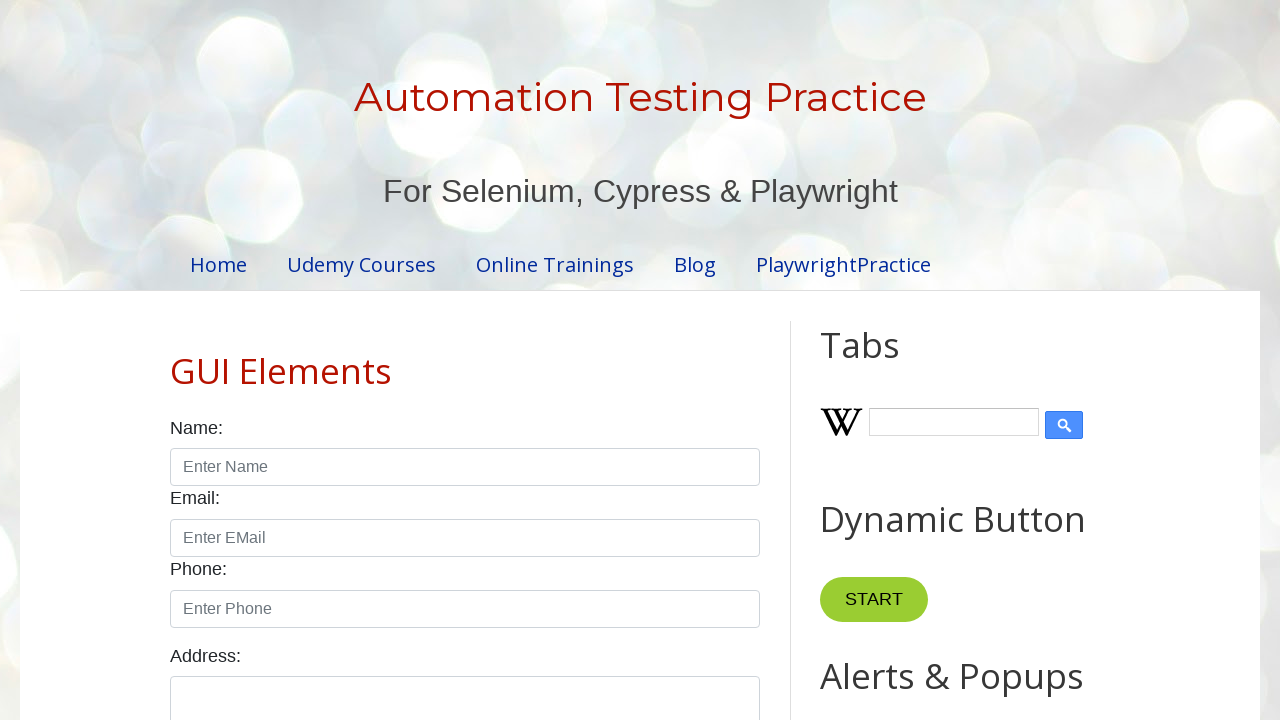

Scrolled to bottom of page
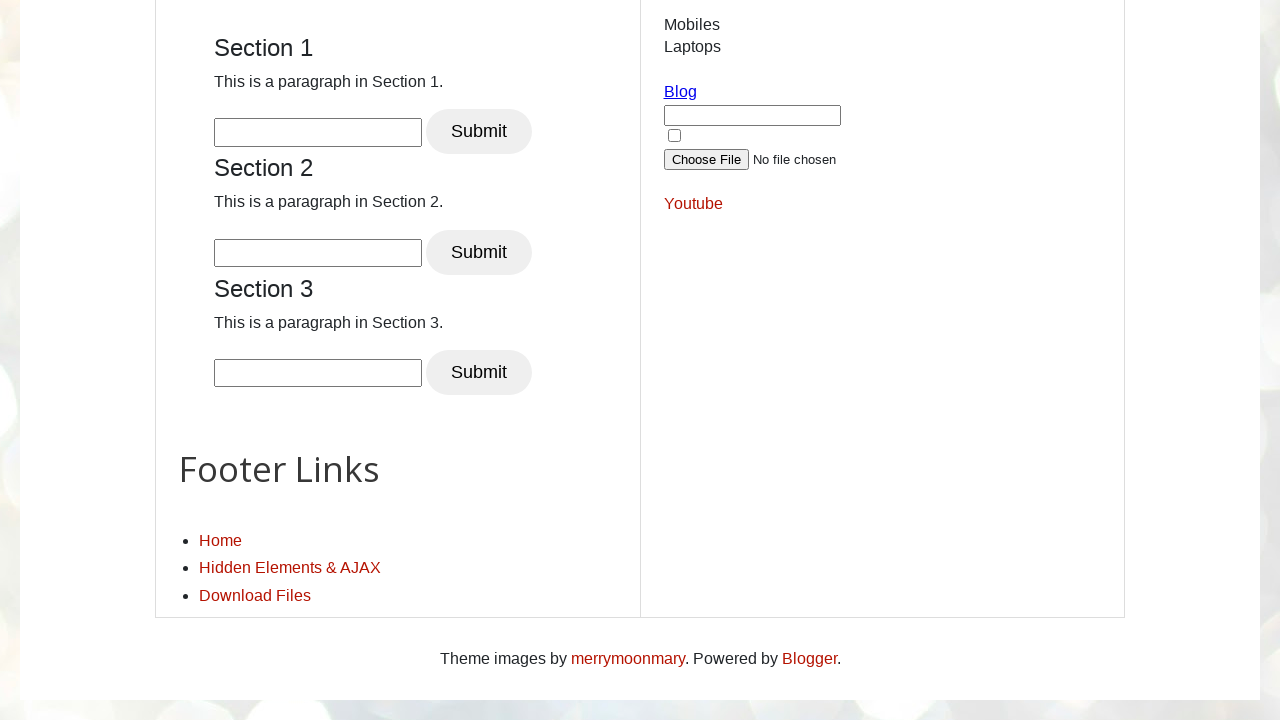

Clicked on Download Files link at (255, 595) on a:has-text('Download Files')
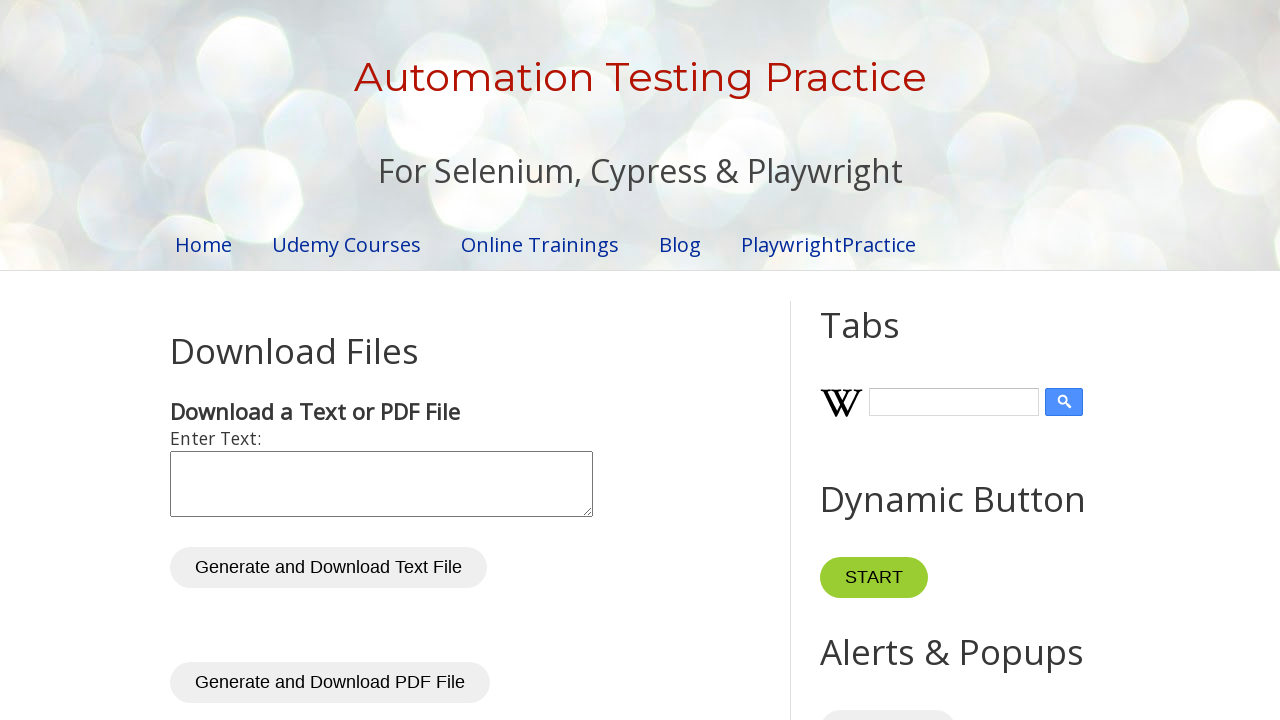

Filled textarea with 'Behave' on textarea#inputText
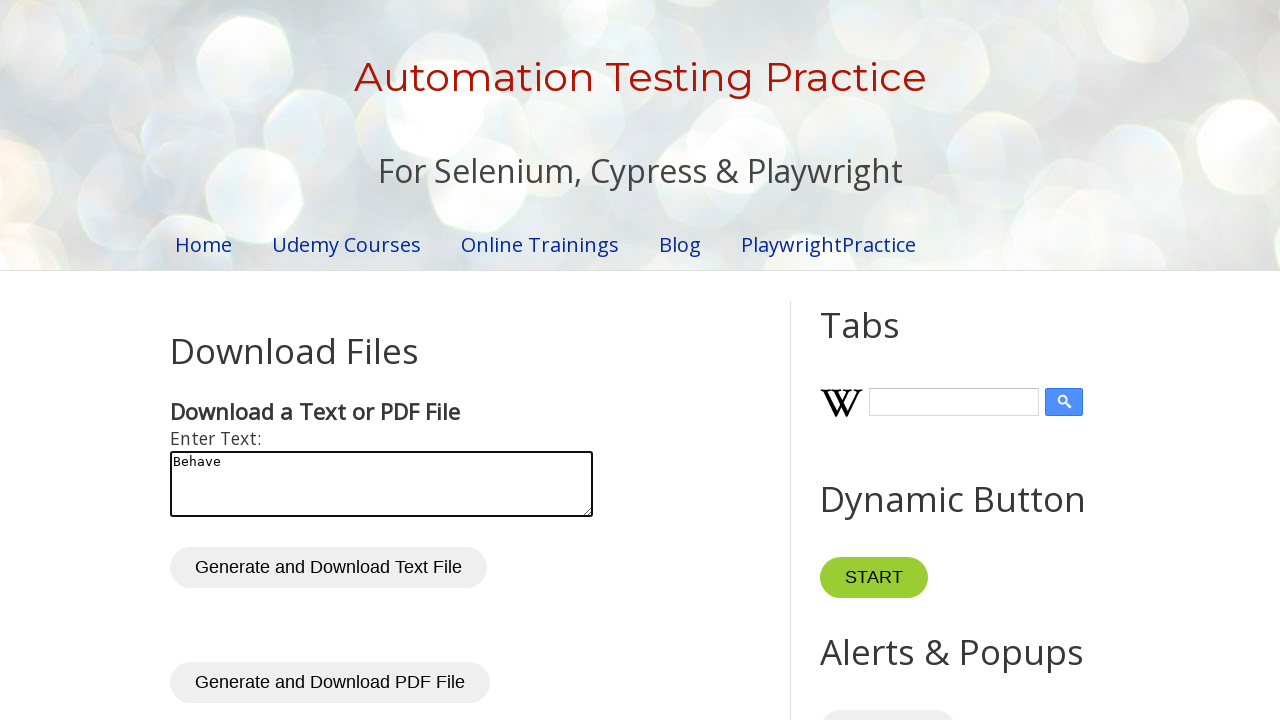

Scrolled to bottom of page again
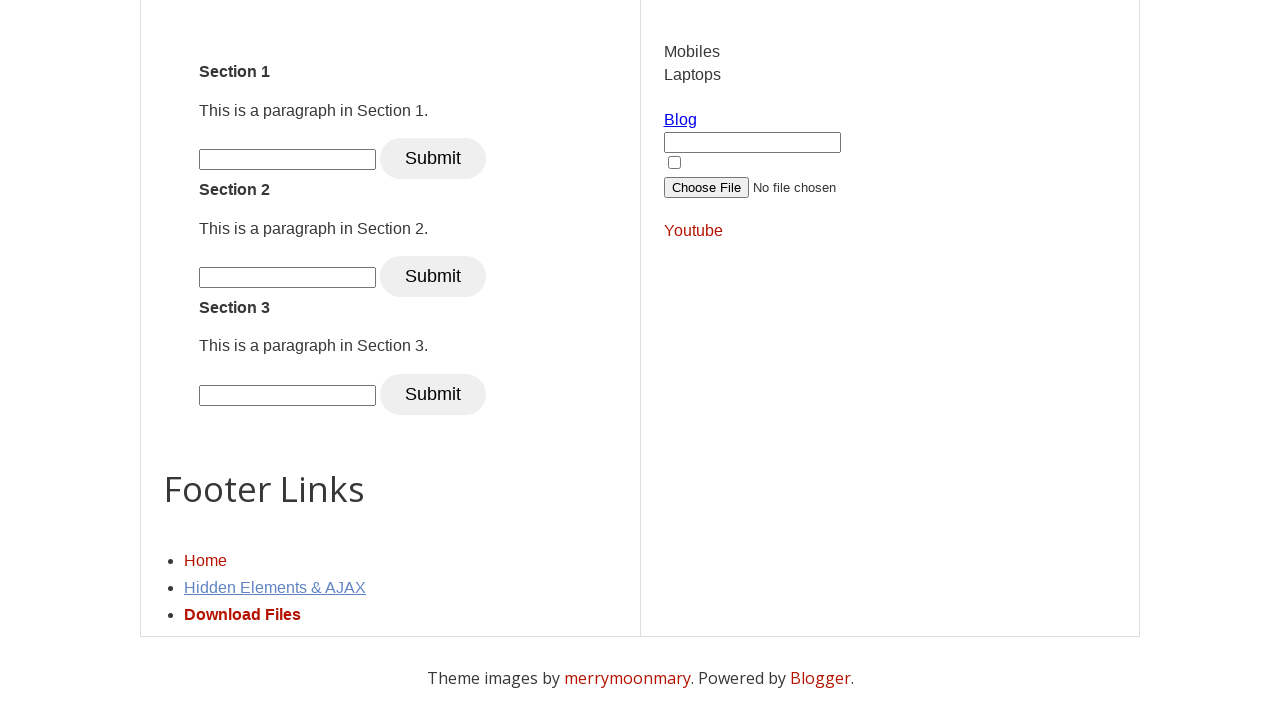

Clicked on Home link to return to homepage at (465, 361) on (//a[text()='Home'])[2]
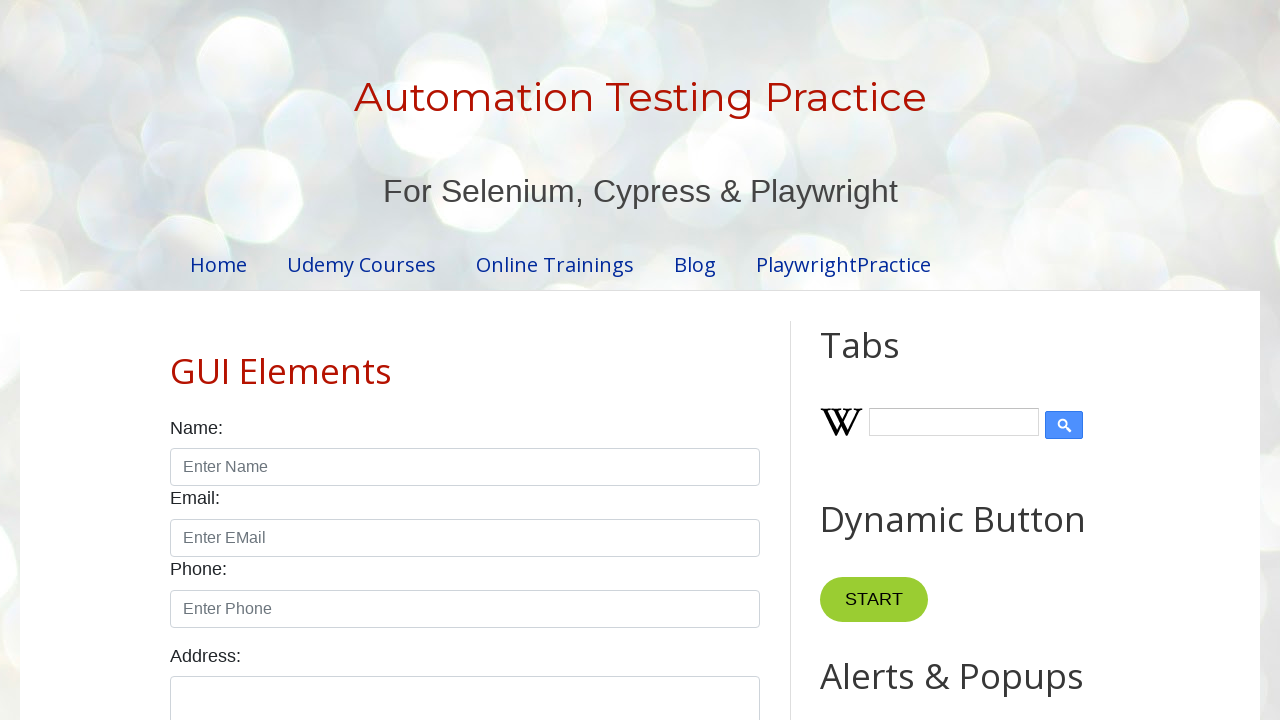

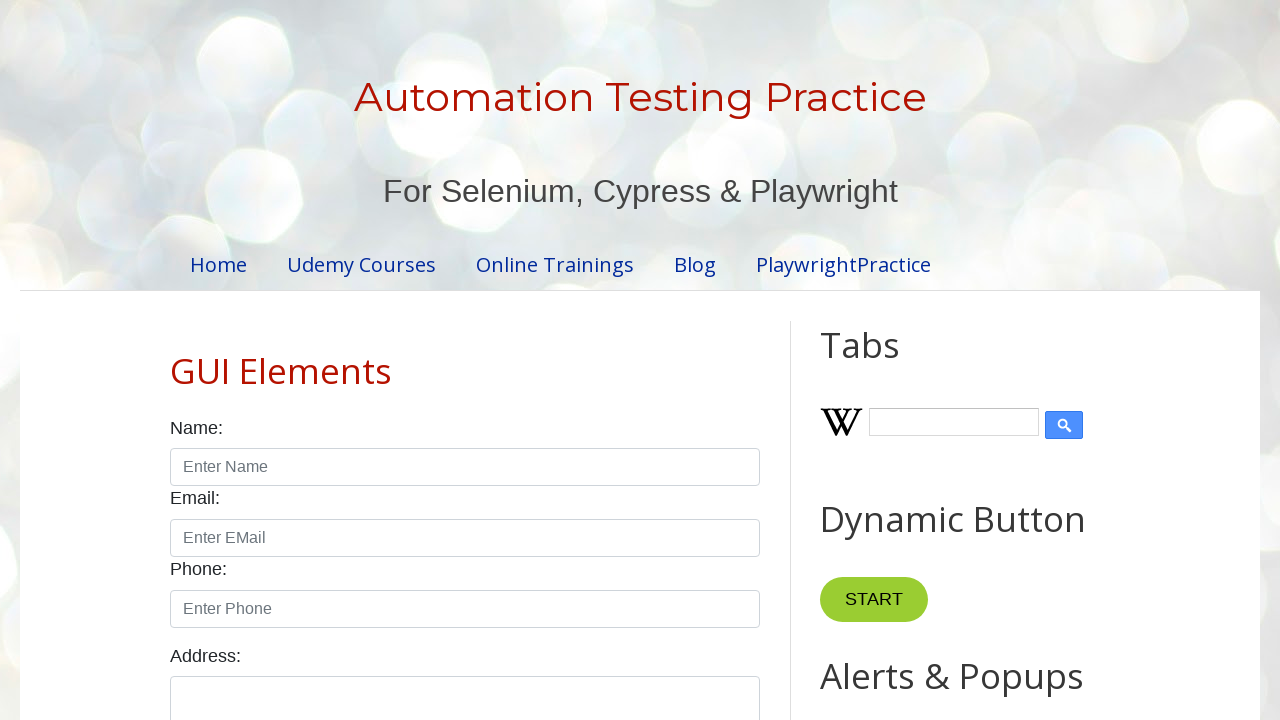